Navigates to the DemoQA automation practice form page and verifies the page loads successfully

Starting URL: https://demoqa.com/automation-practice-form

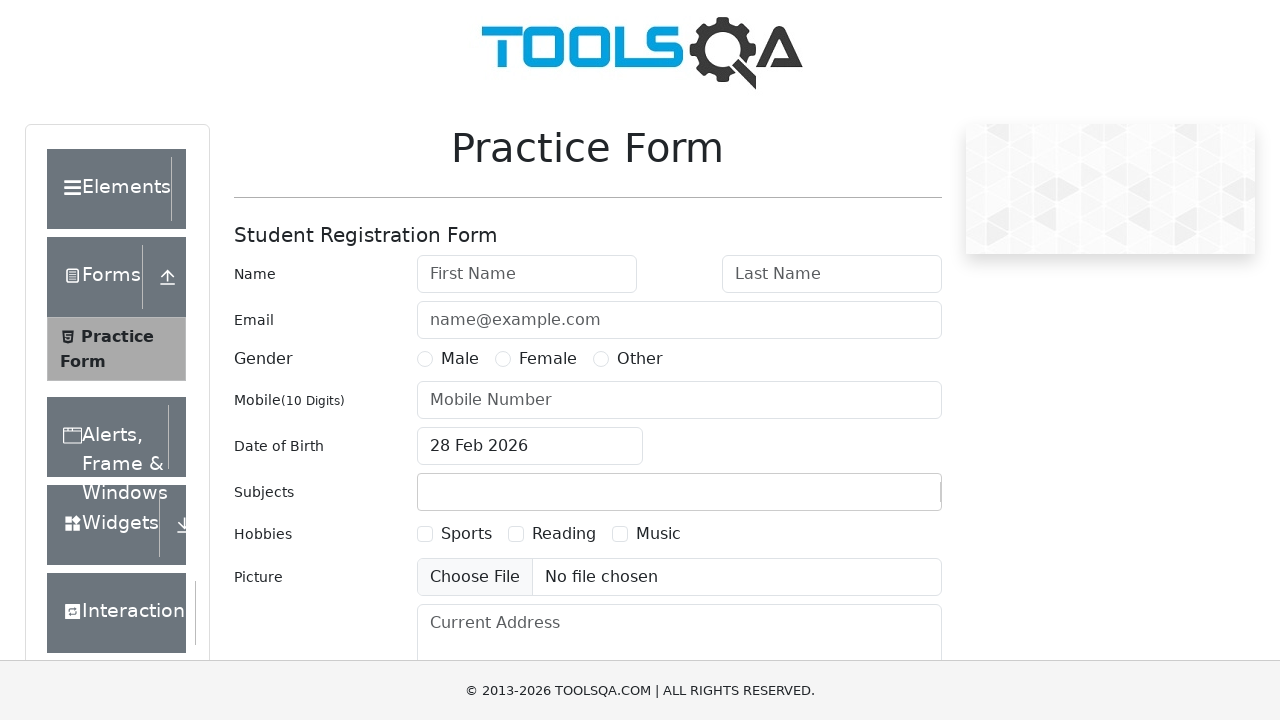

Waited for form element to load on DemoQA automation practice form page
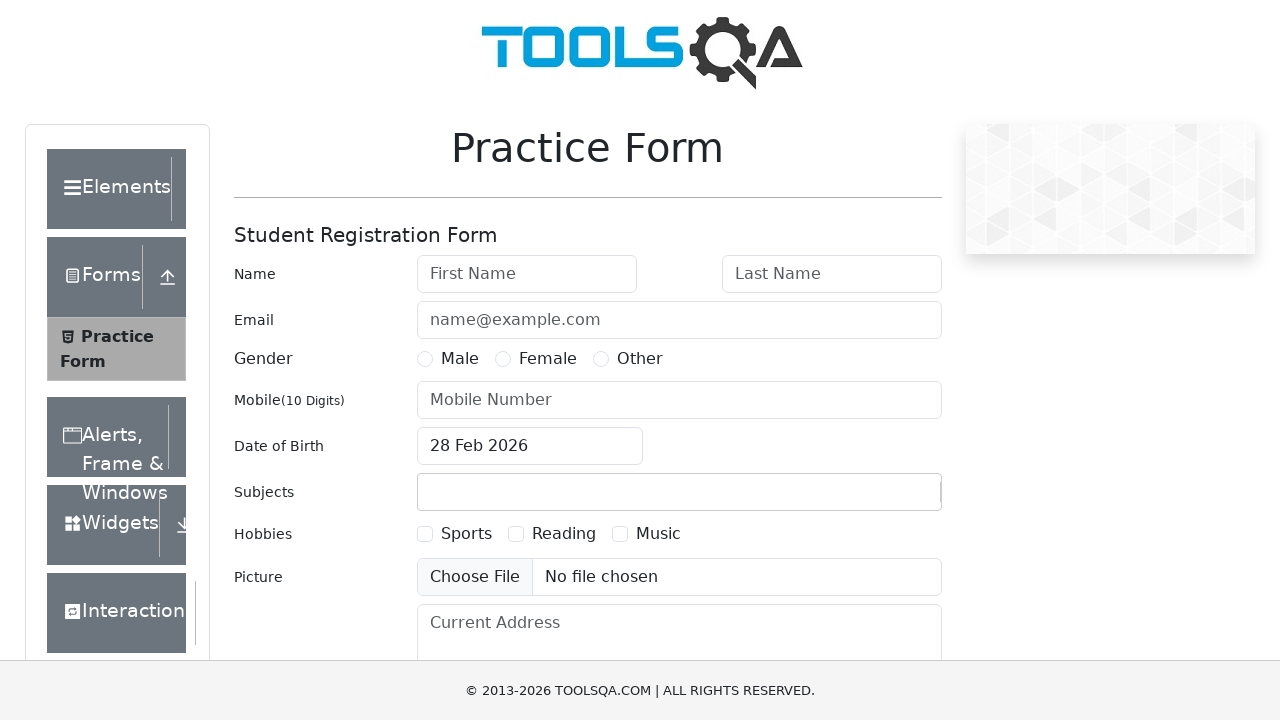

Retrieved page title: demosite
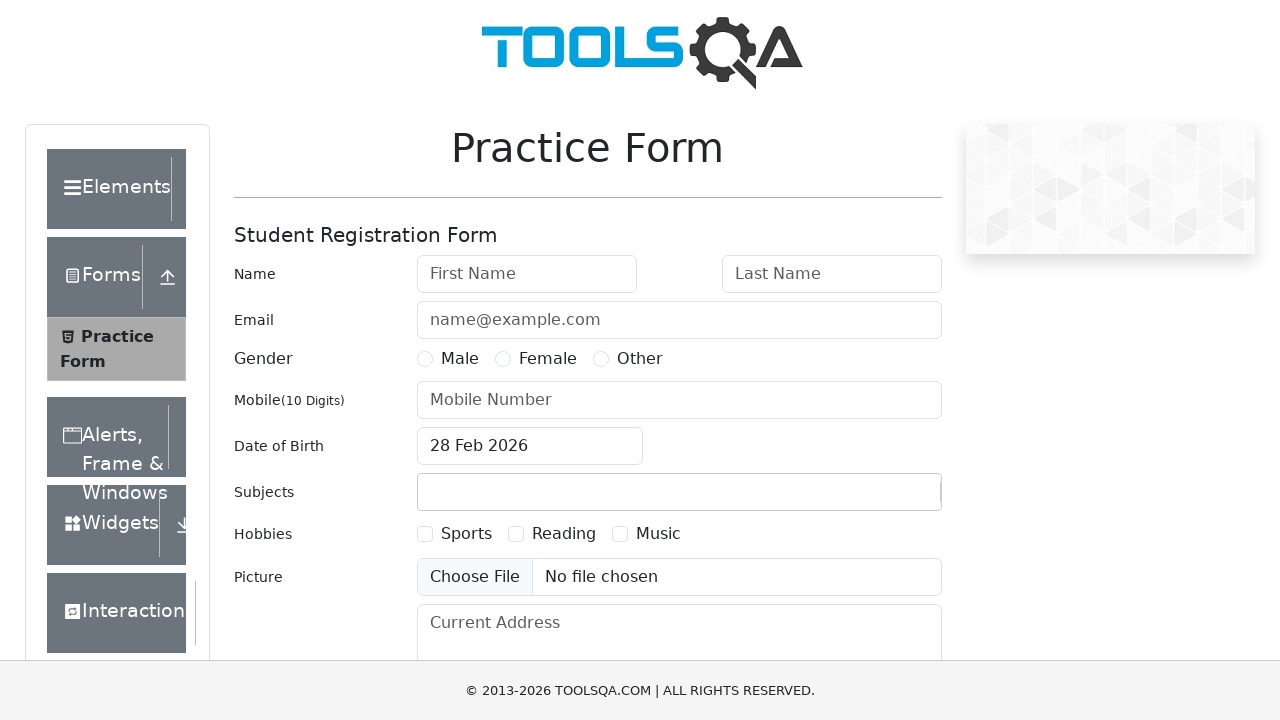

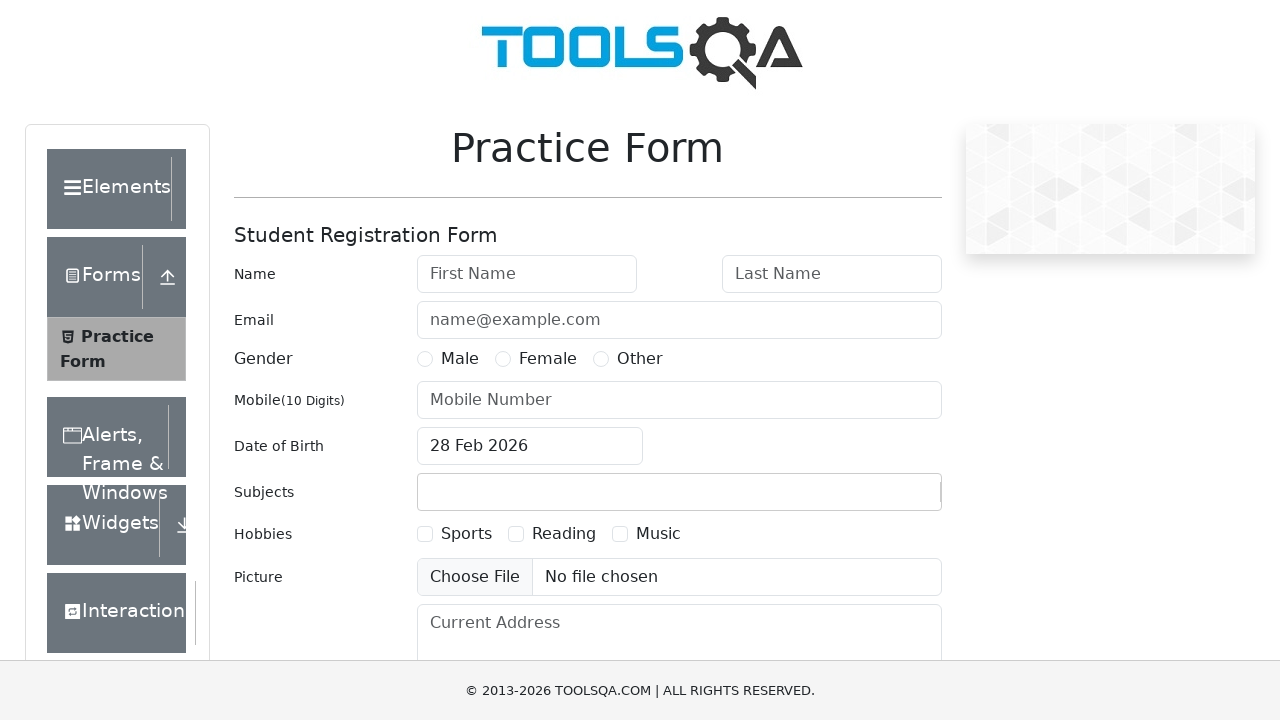